Tests window handling by opening a new window and switching between windows

Starting URL: https://www.hyrtutorials.com/p/window-handles-practice.html

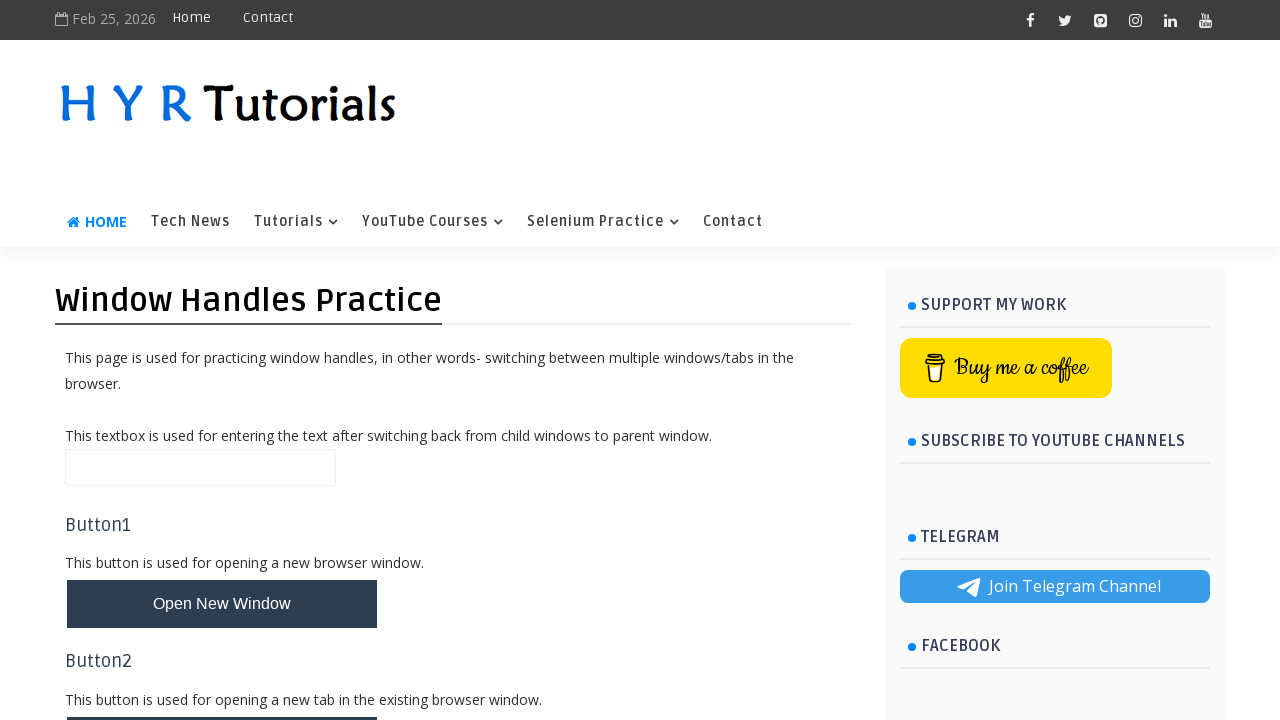

Clicked link with target='_blank' to open new window at (1006, 368) on a[target='_blank']
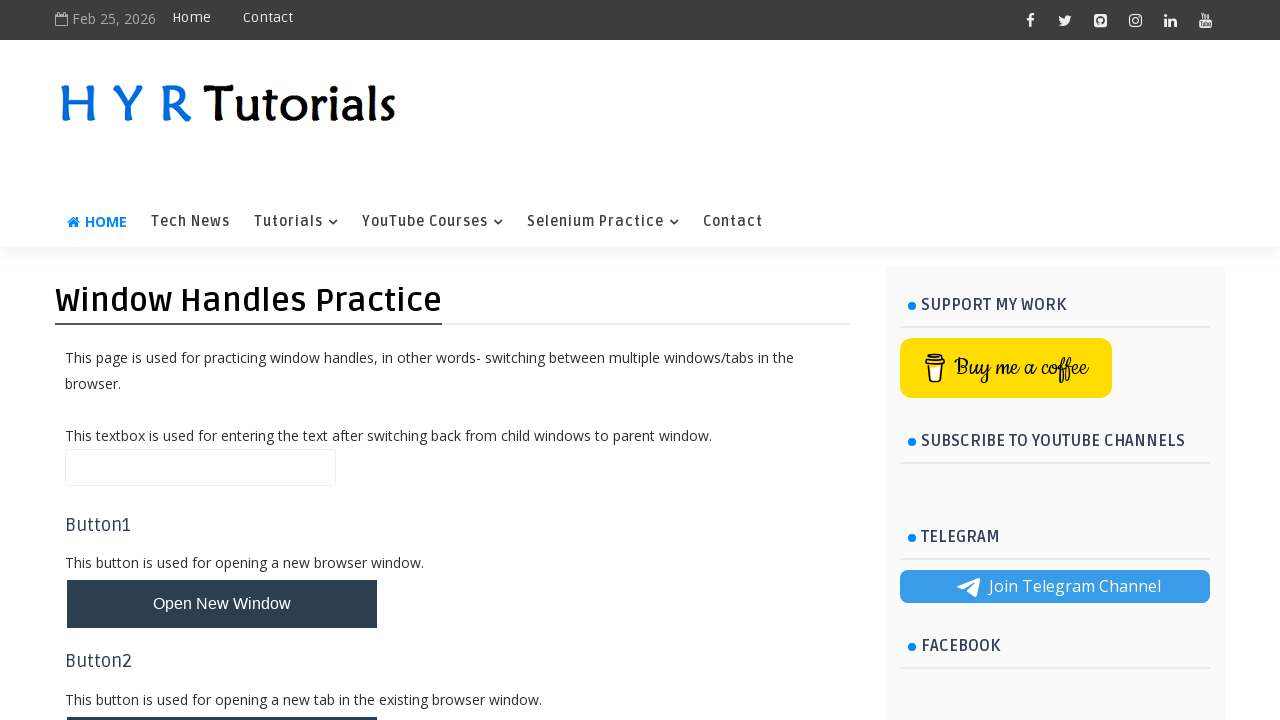

New popup window opened and captured
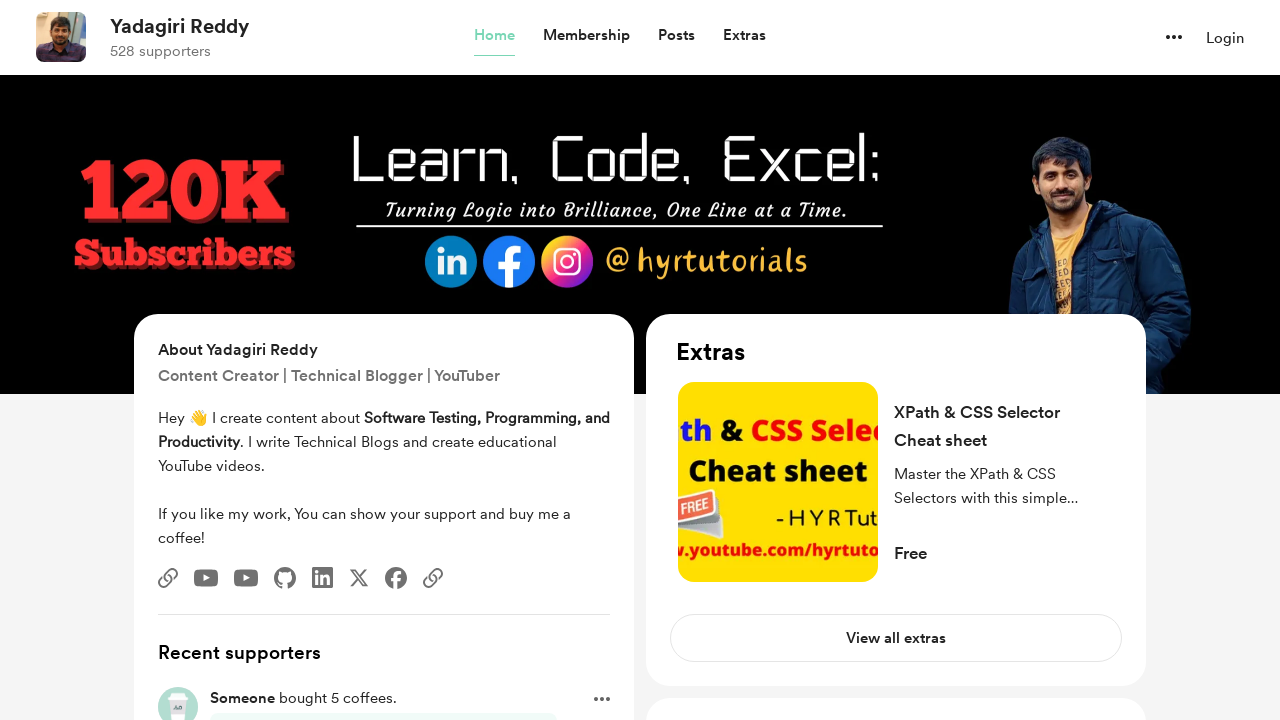

Closed the popup window
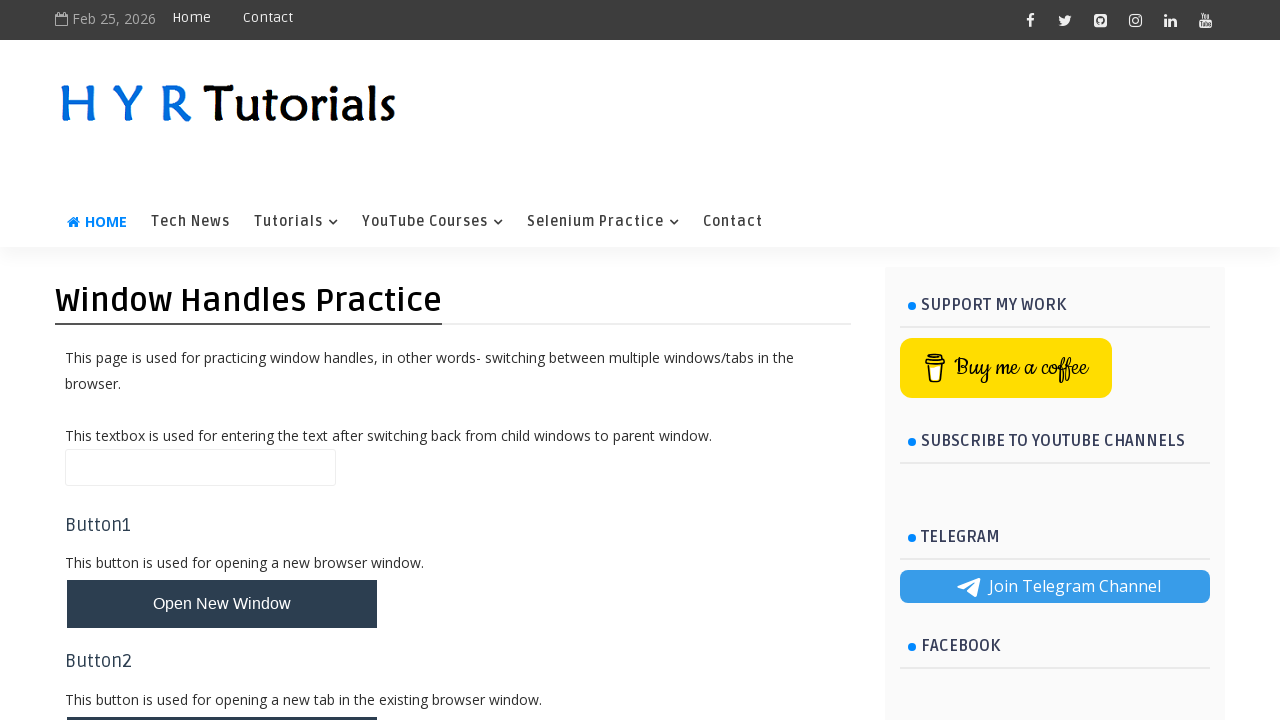

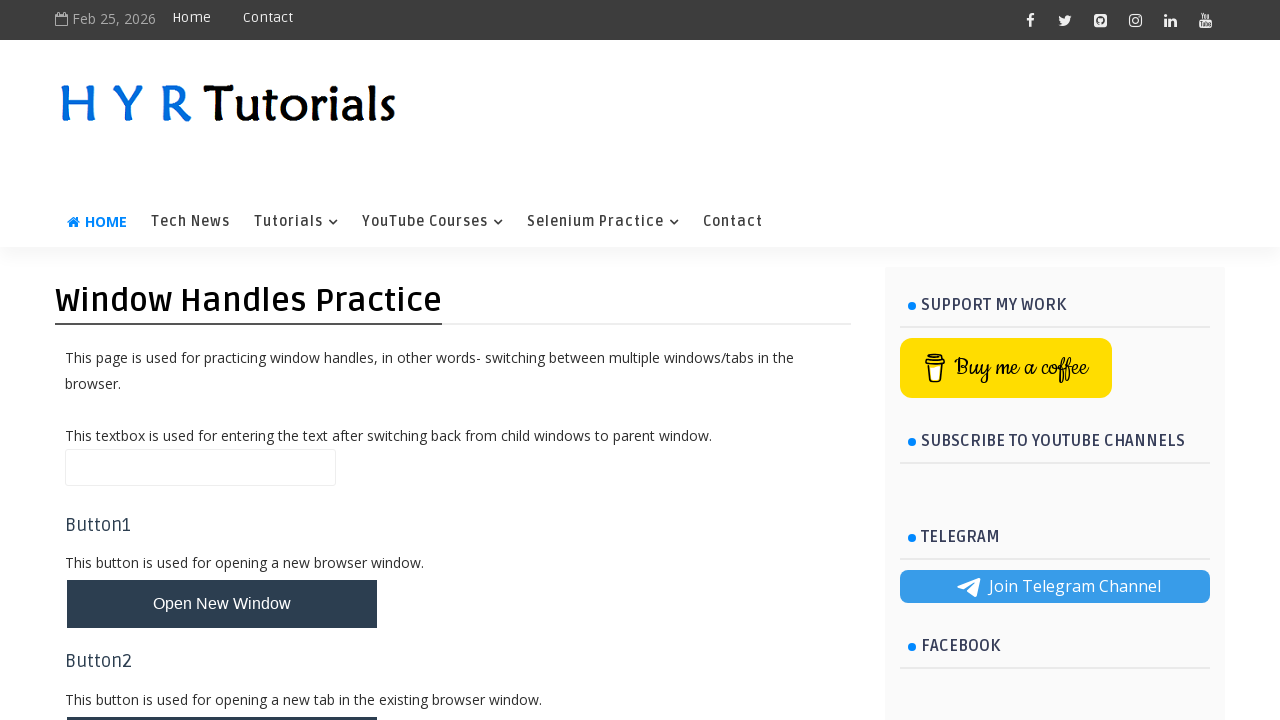